Navigates to GeeksforGeeks website and verifies the page loads successfully

Starting URL: https://www.geeksforgeeks.org

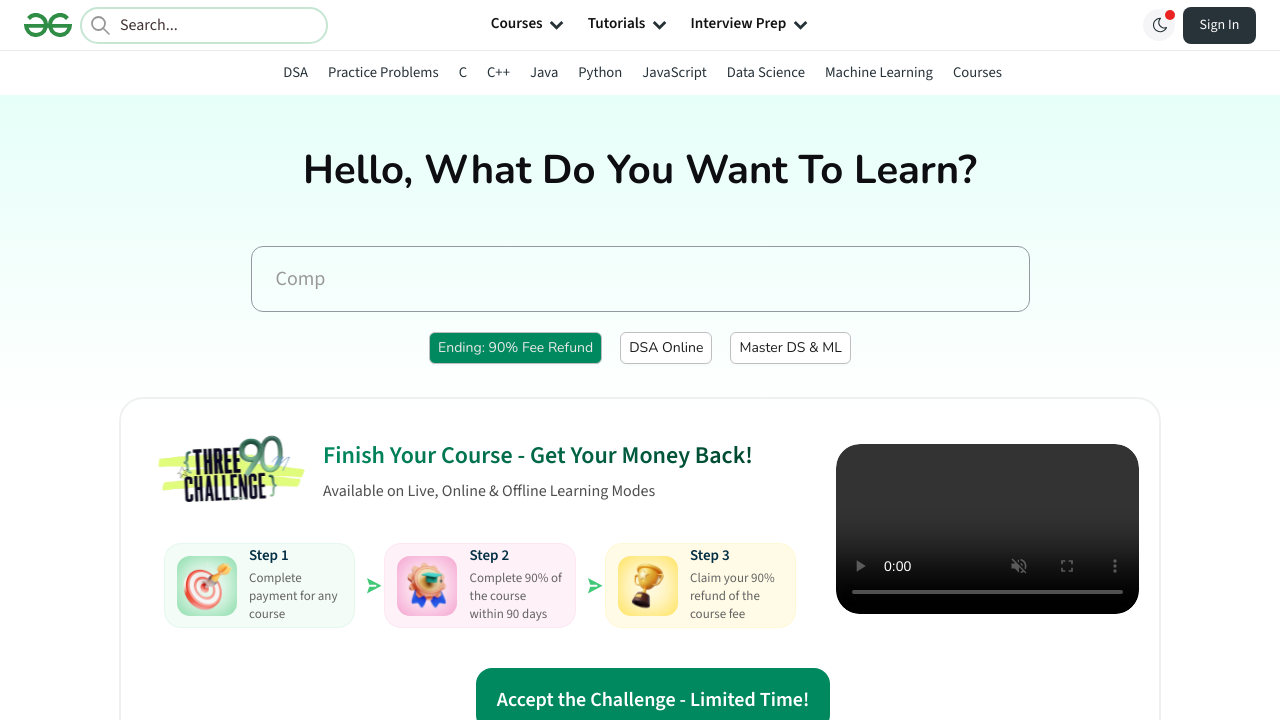

Waited for page to reach networkidle state
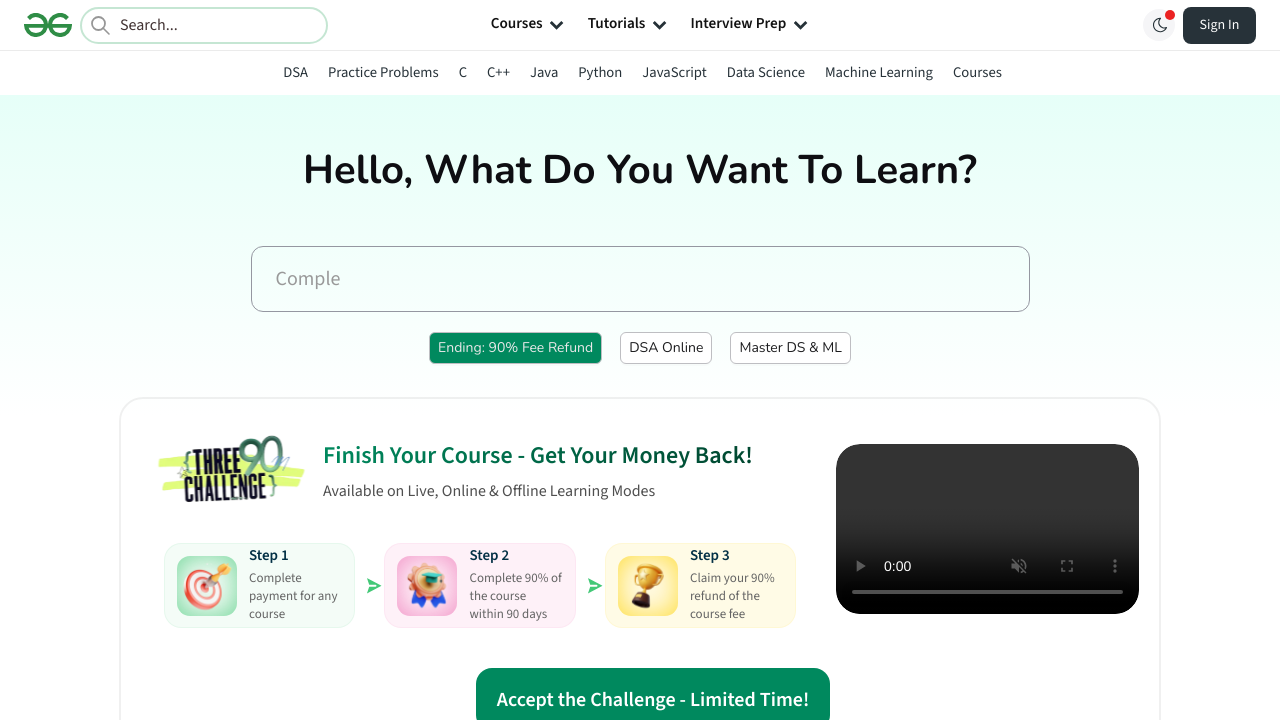

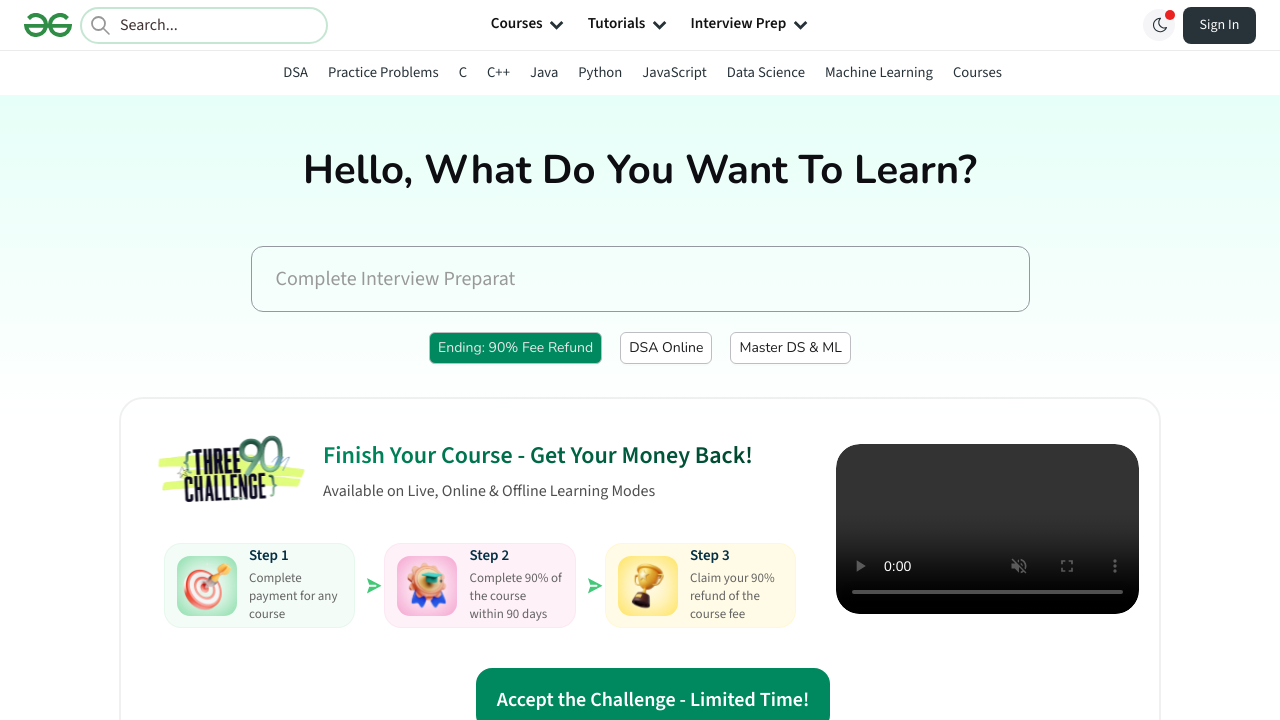